Tests JavaScript alert functionality by clicking the alert button and accepting it

Starting URL: https://the-internet.herokuapp.com/javascript_alerts

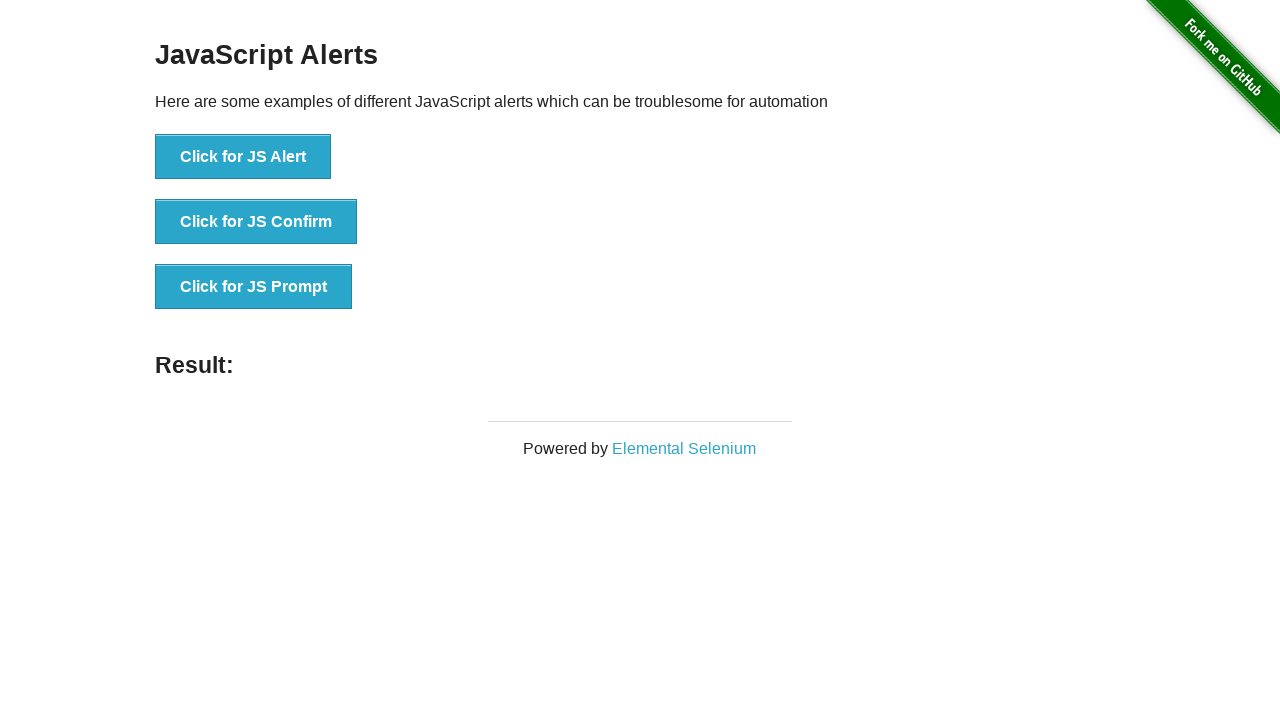

Clicked the JavaScript alert button at (243, 157) on button[onclick='jsAlert()']
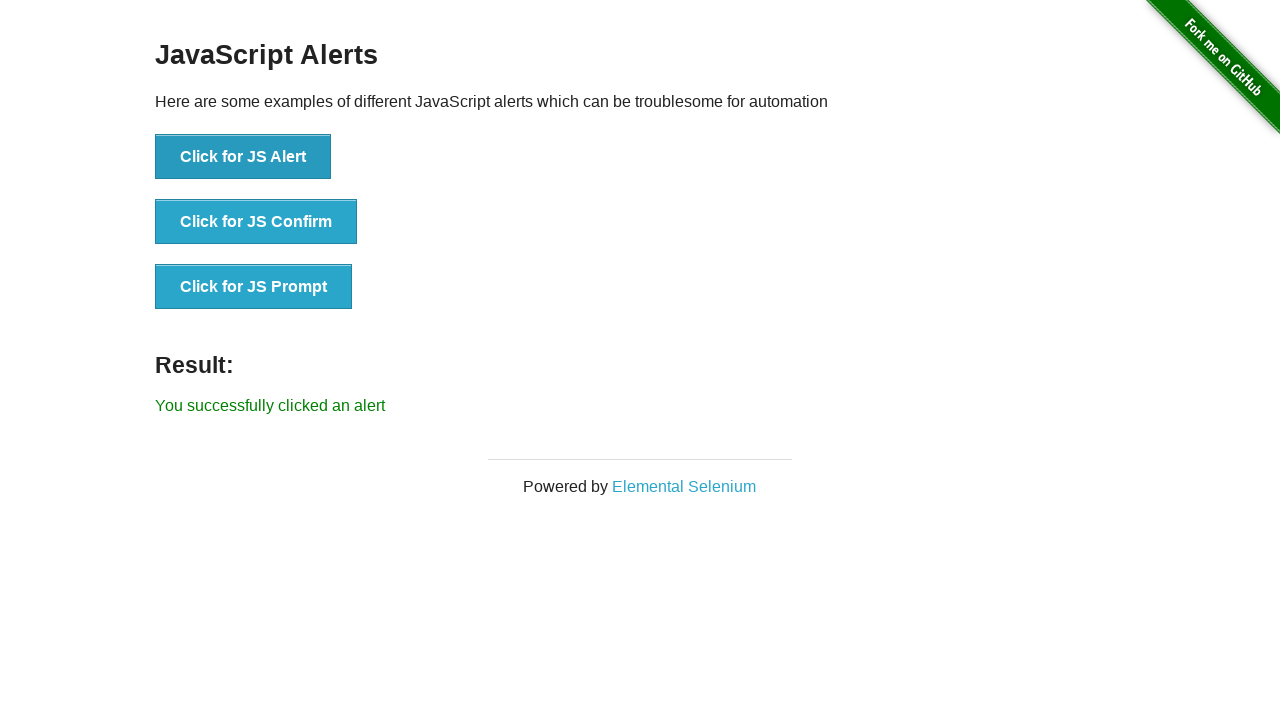

Set up dialog handler to accept alert
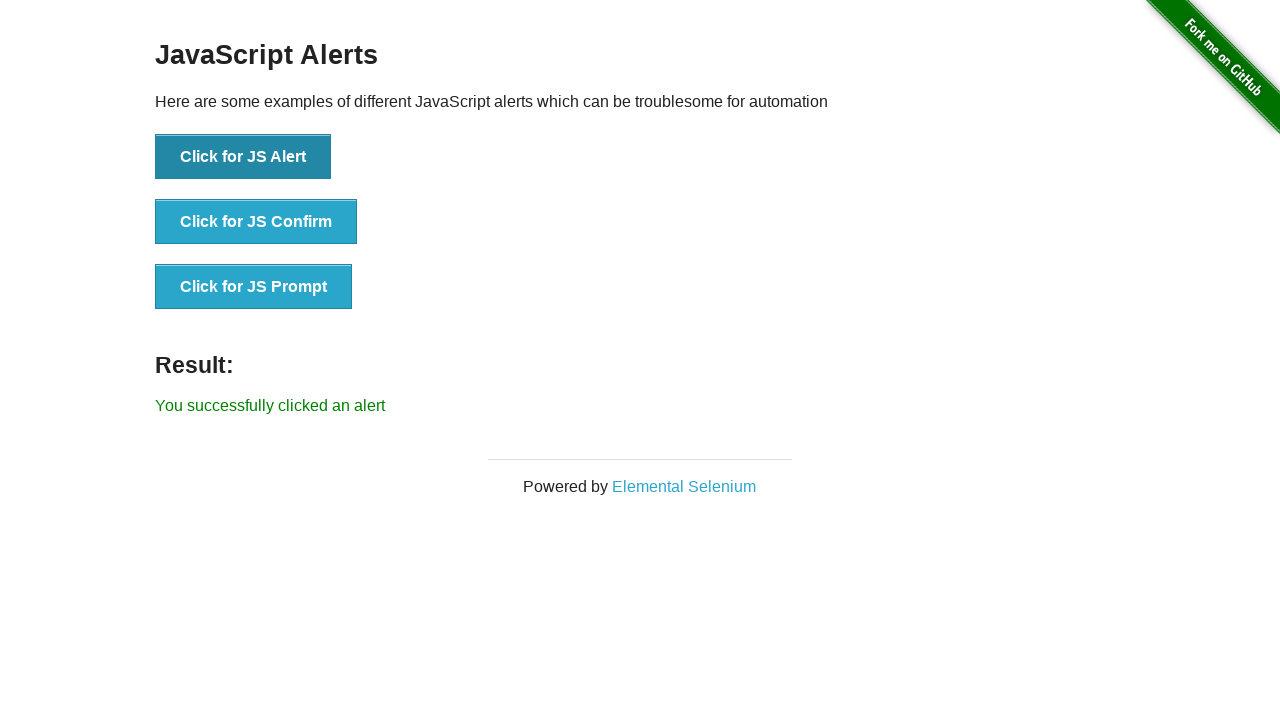

Verified success message appeared after accepting alert
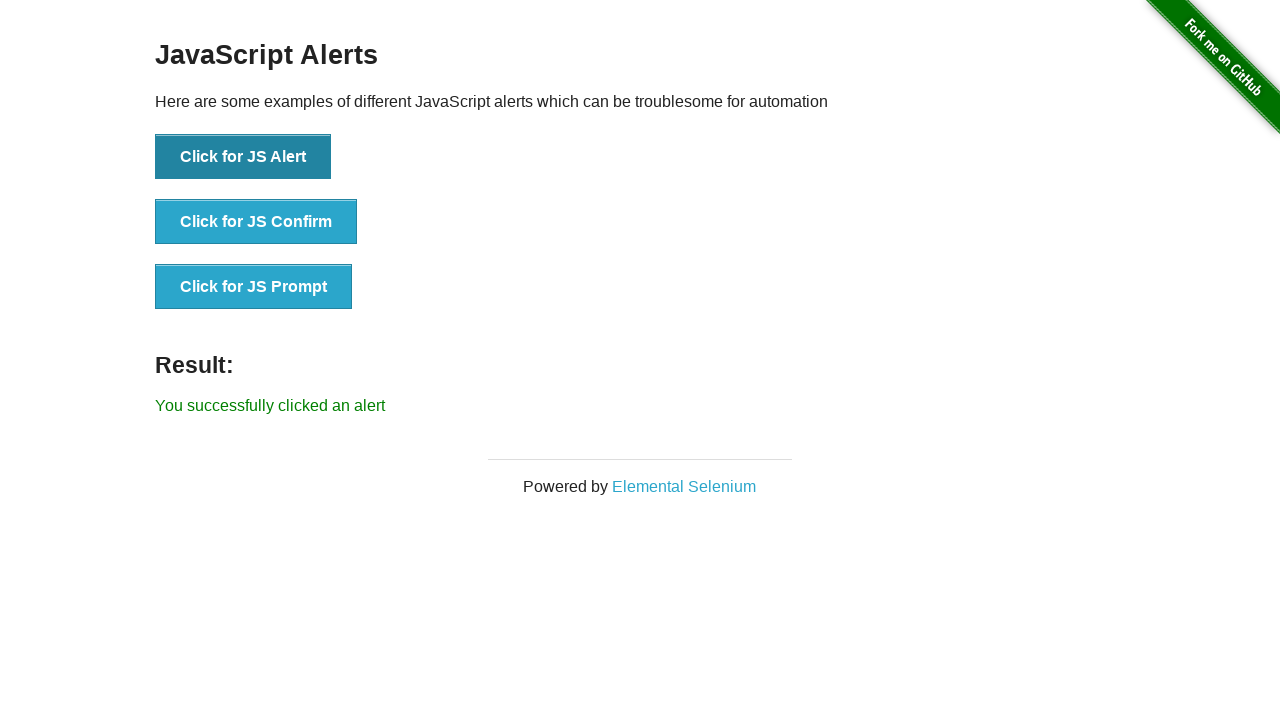

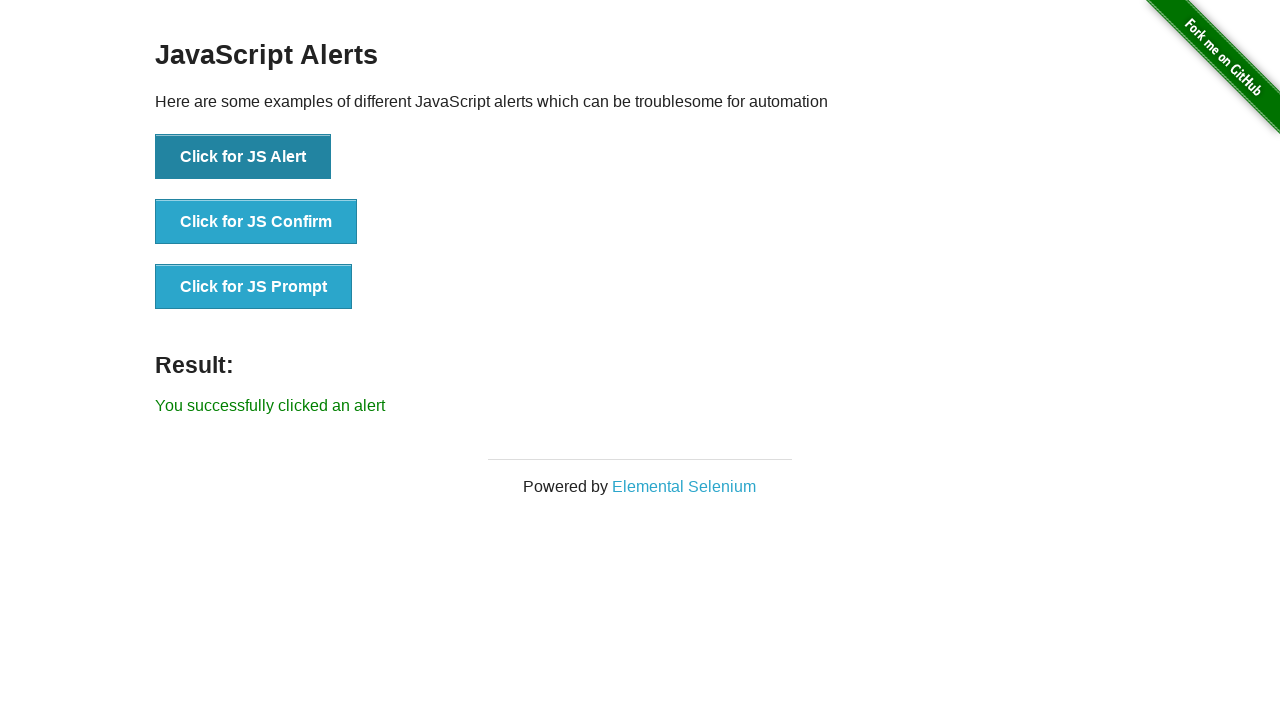